Drags a ball element by a specific offset

Starting URL: https://learn.javascript.ru/article/mouse-drag-and-drop/ball4/

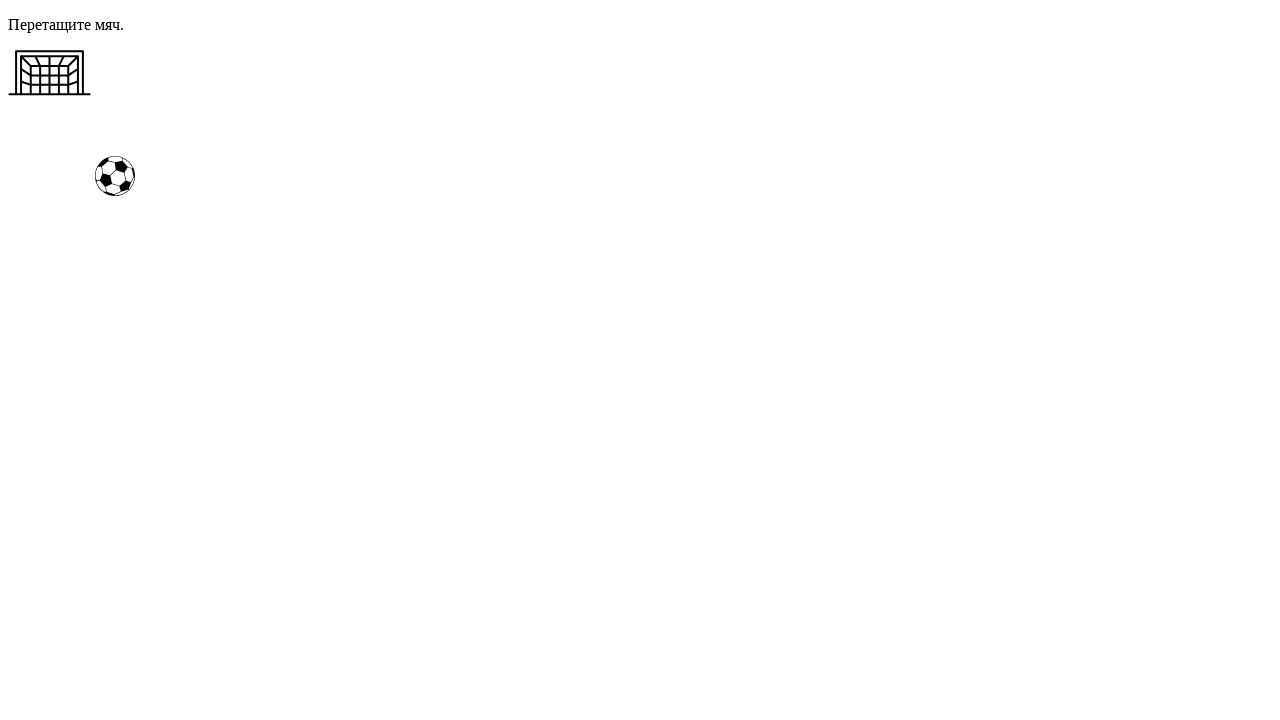

Navigated to mouse drag and drop test page
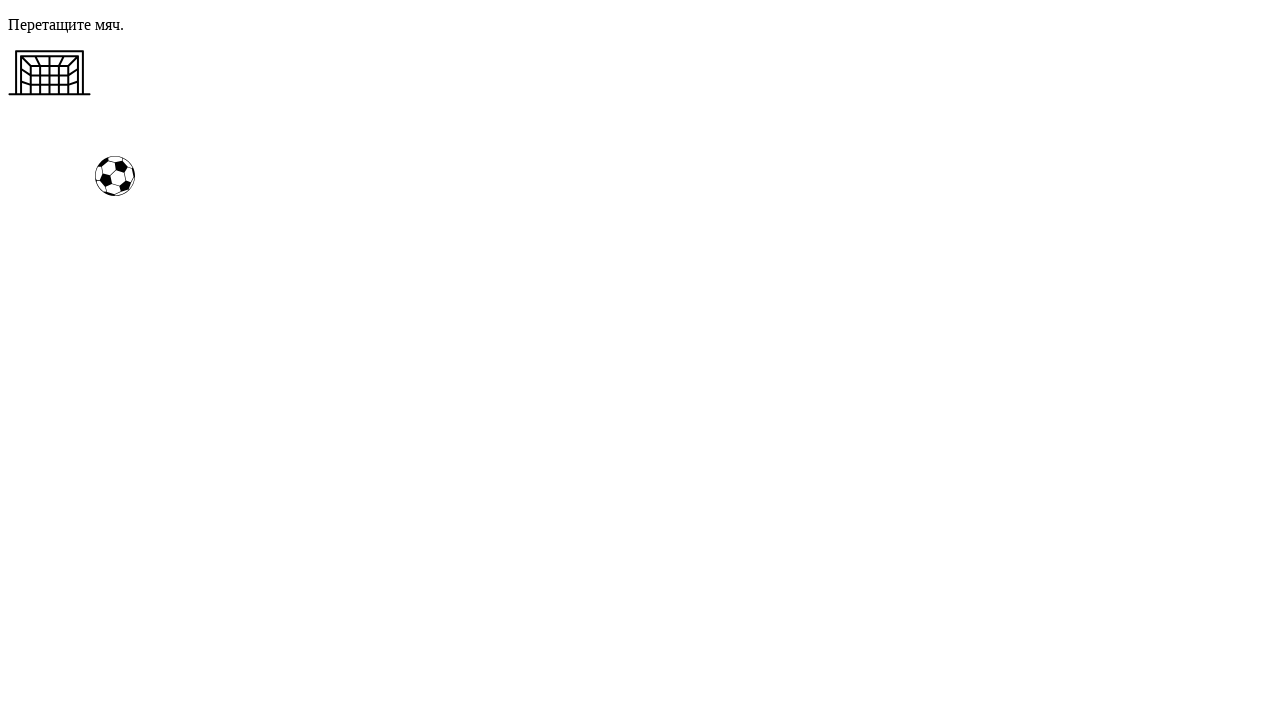

Located ball element
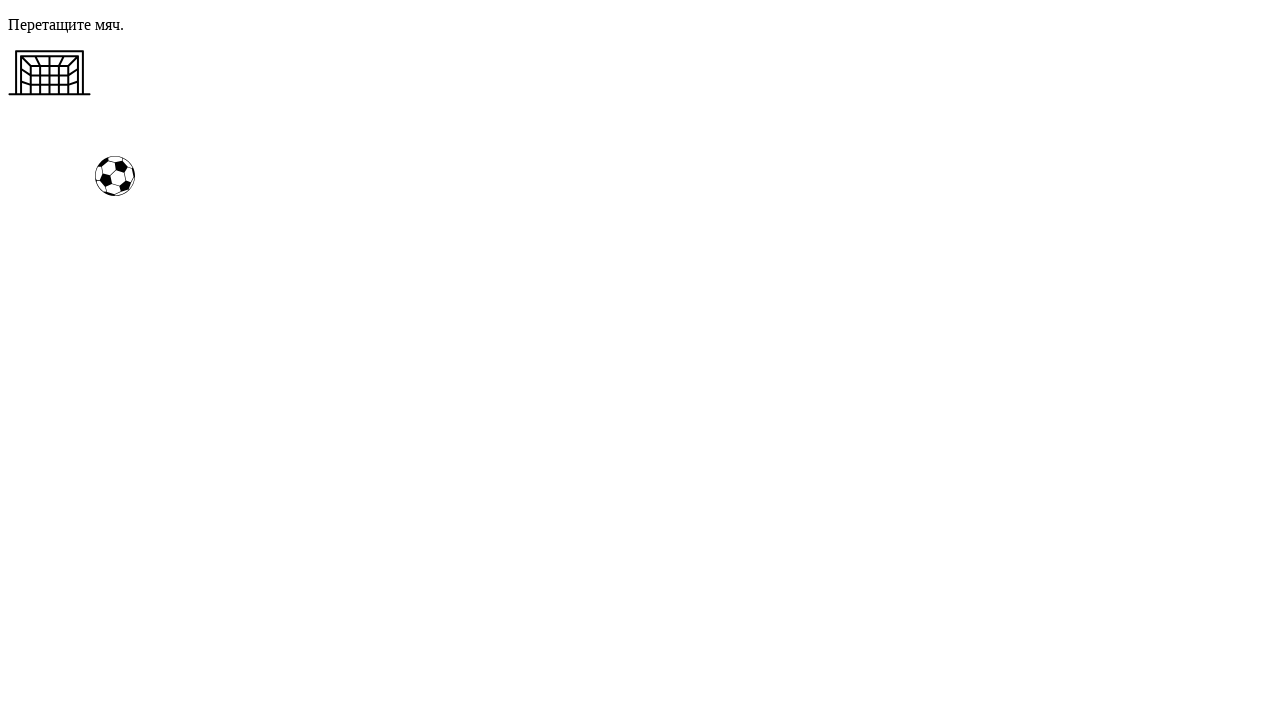

Retrieved ball element's bounding box
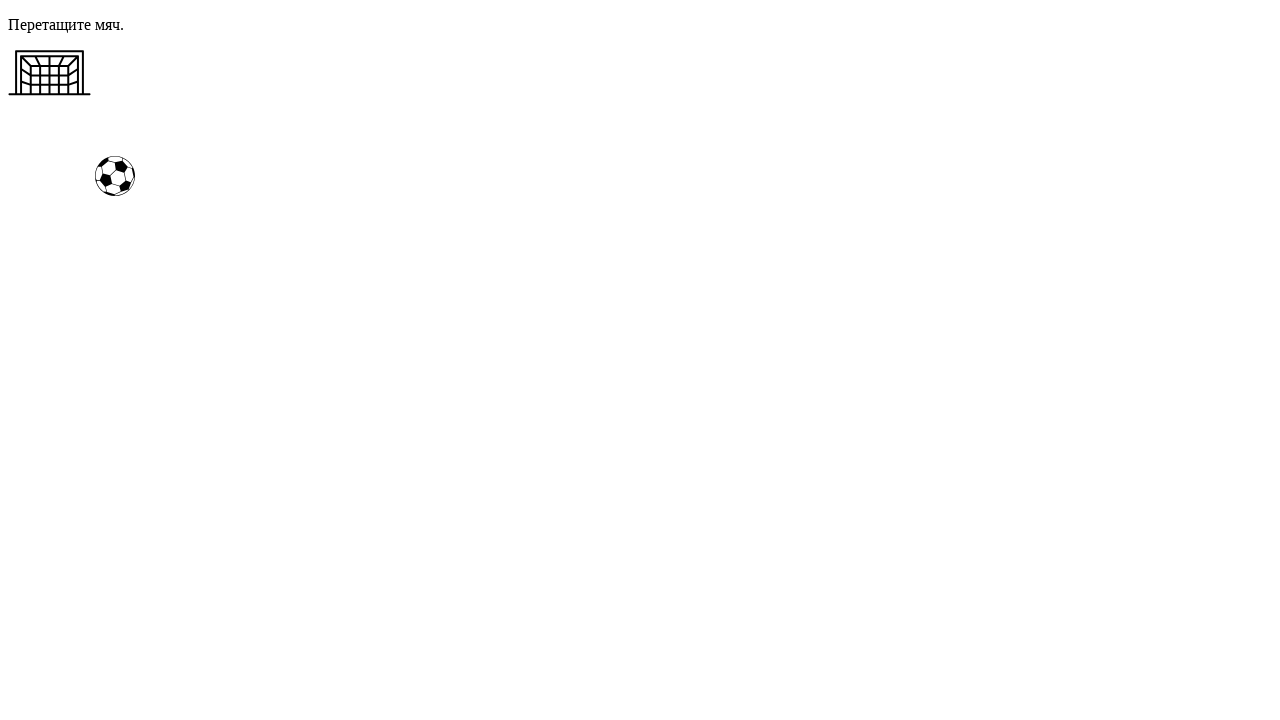

Moved mouse to center of ball element at (115, 176)
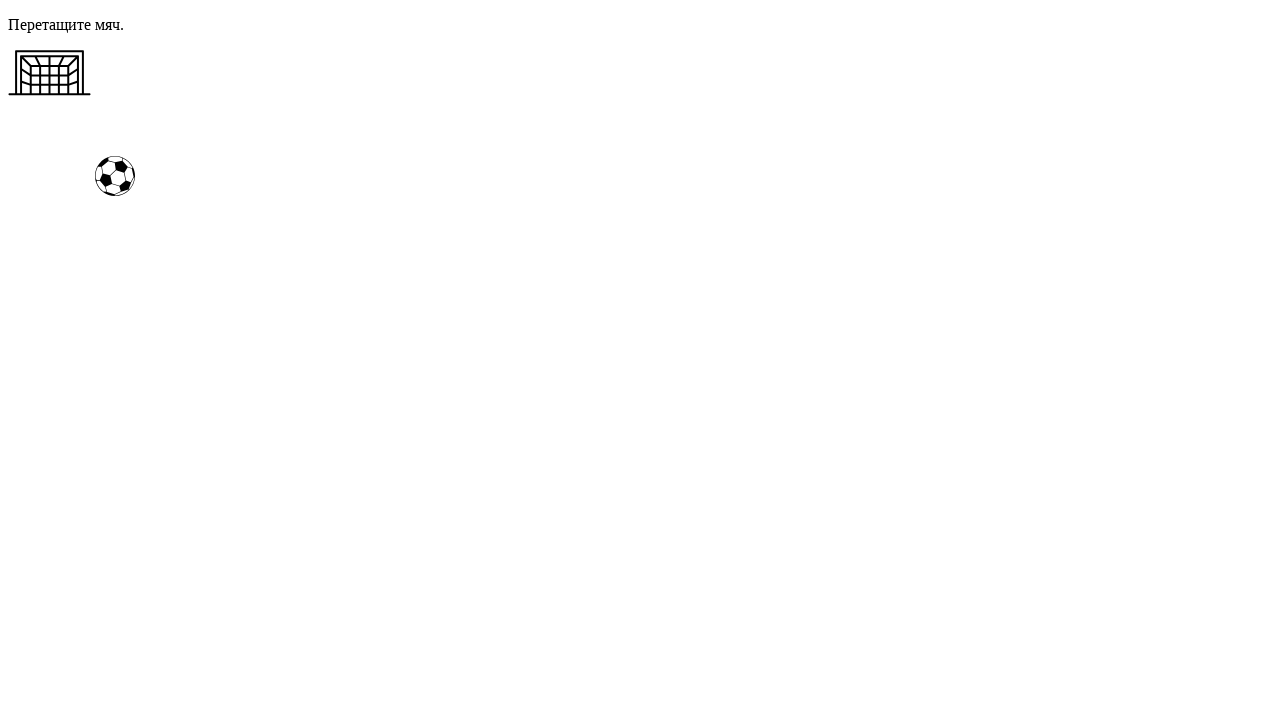

Pressed mouse button down to start drag at (115, 176)
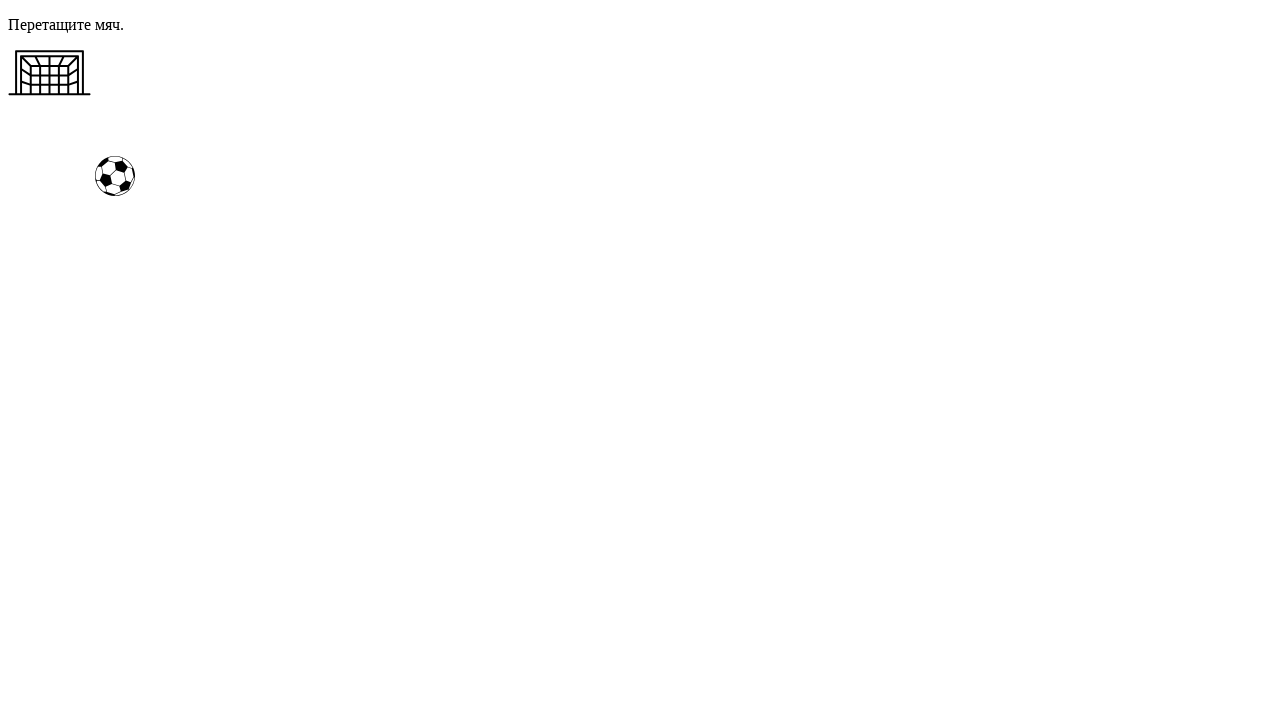

Dragged ball by offset (-100, -50) at (15, 126)
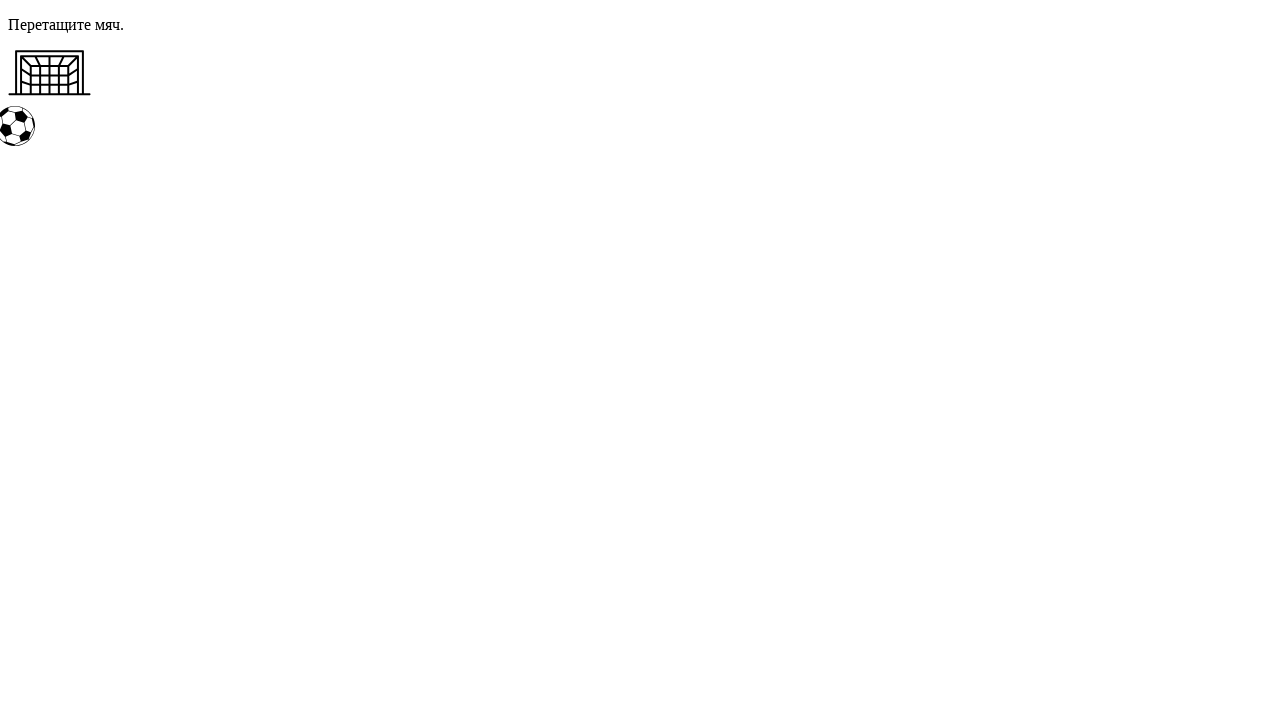

Released mouse button to complete drag at (15, 126)
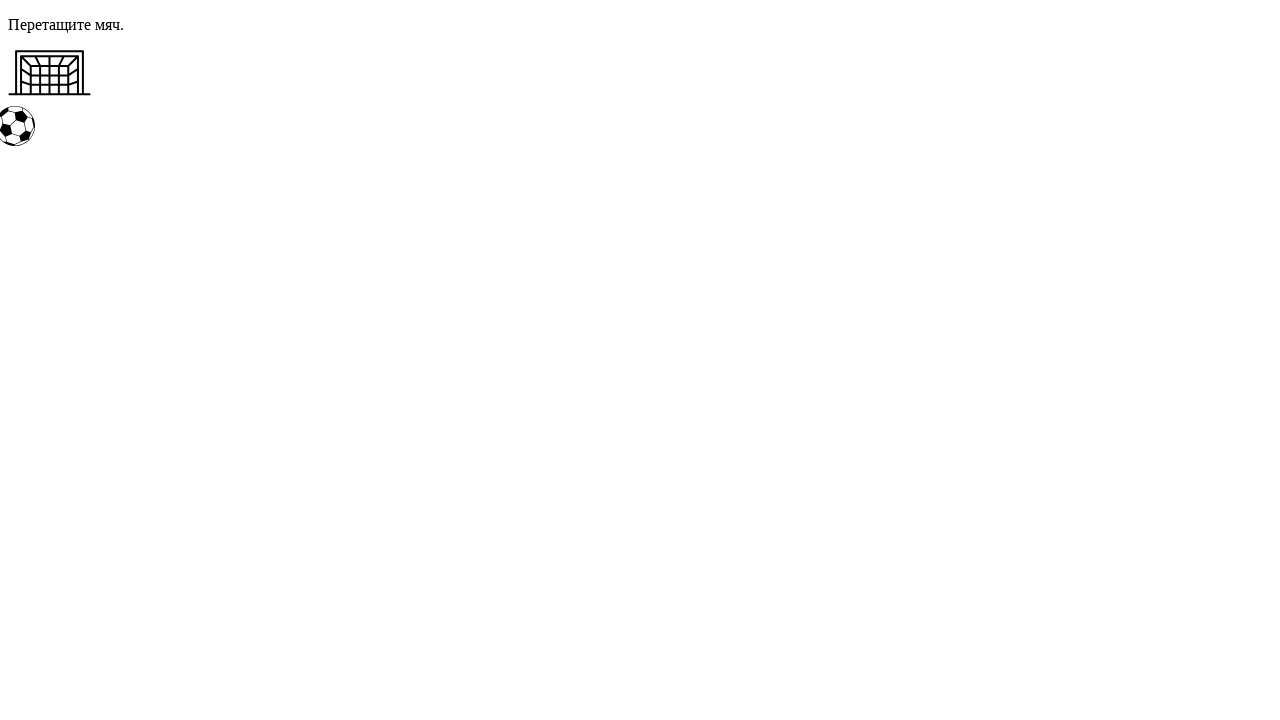

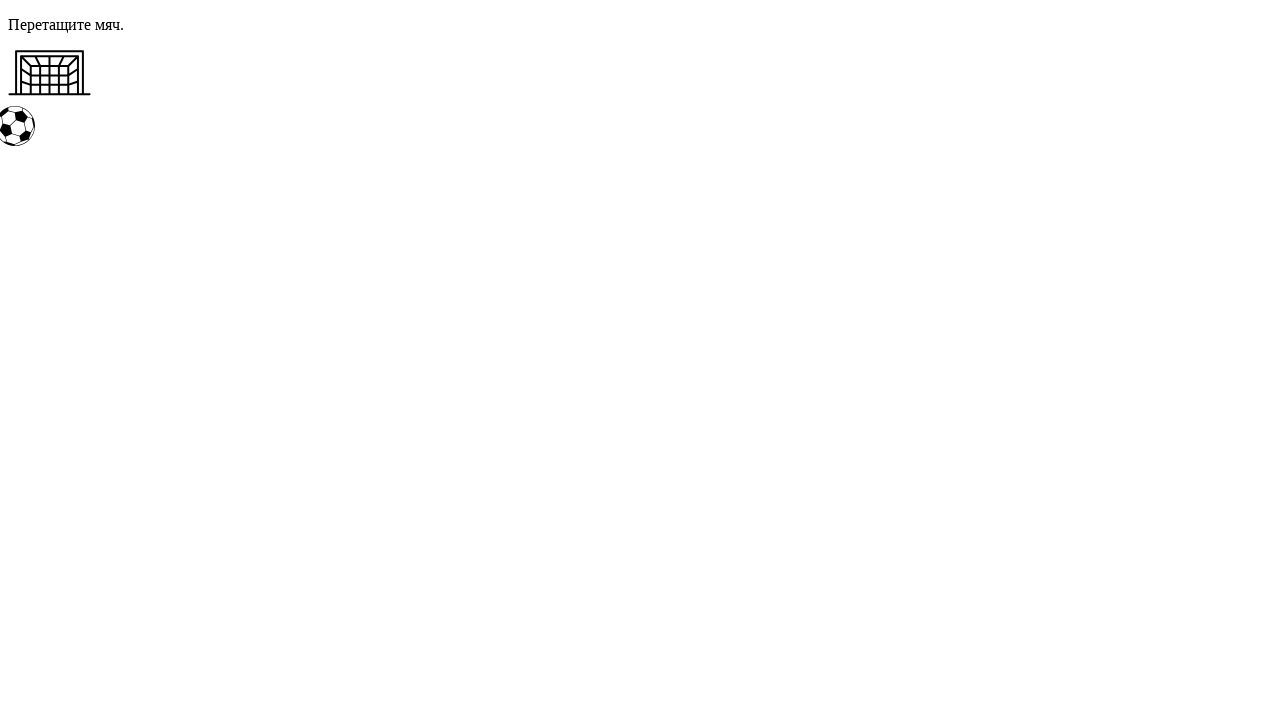